Navigates to the link page and verifies that the page content displays correctly with the expected header text.

Starting URL: https://kristinek.github.io/site/examples/po

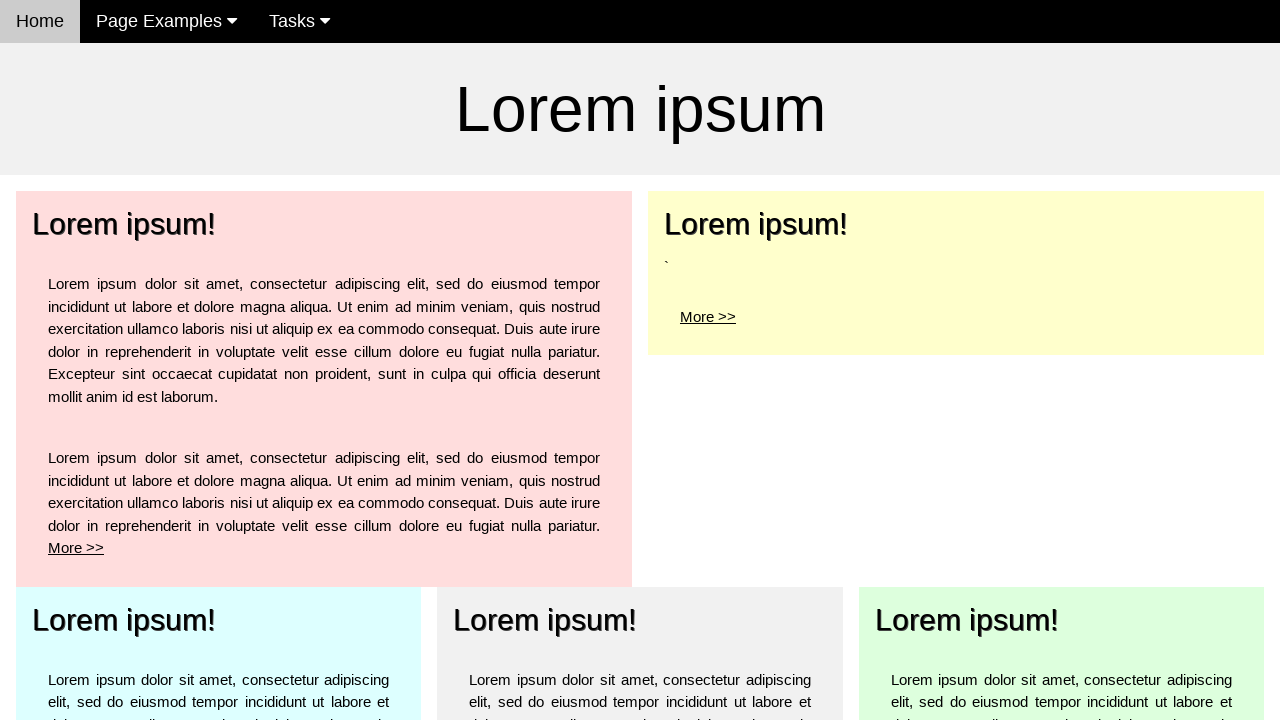

Navigated to link page at https://kristinek.github.io/site/examples/po
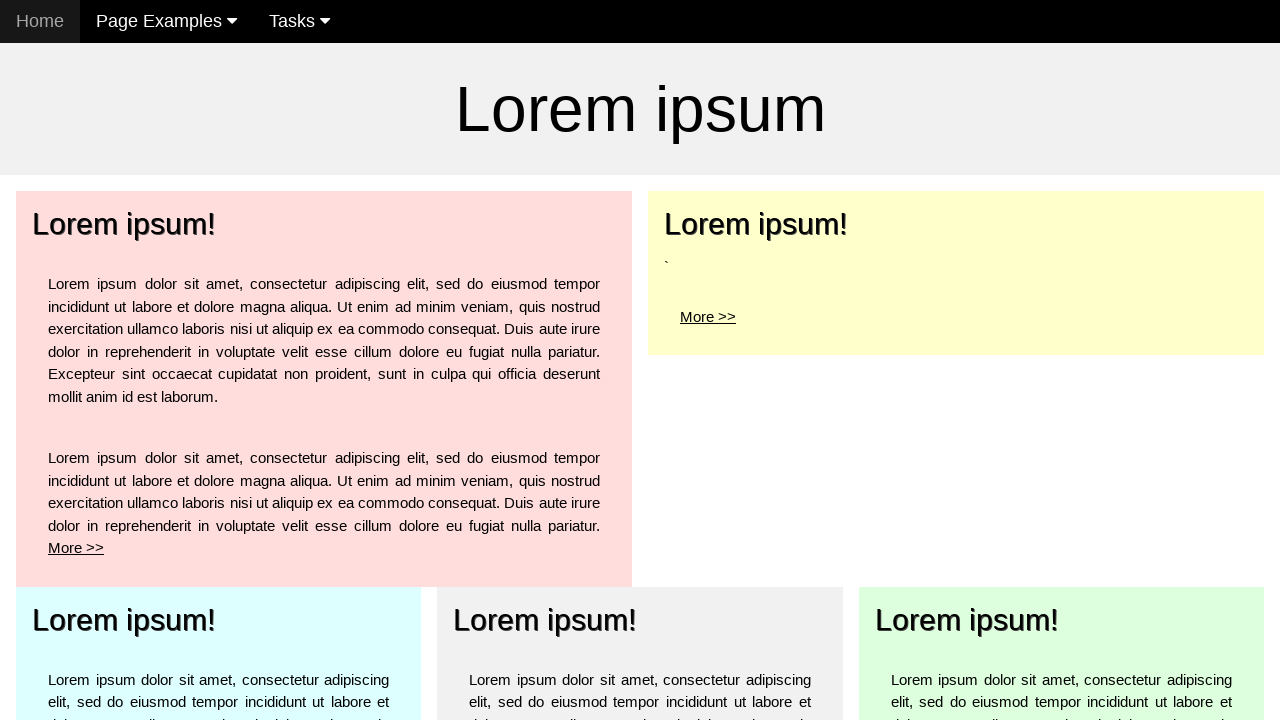

Located header element with text 'Lorem ipsum'
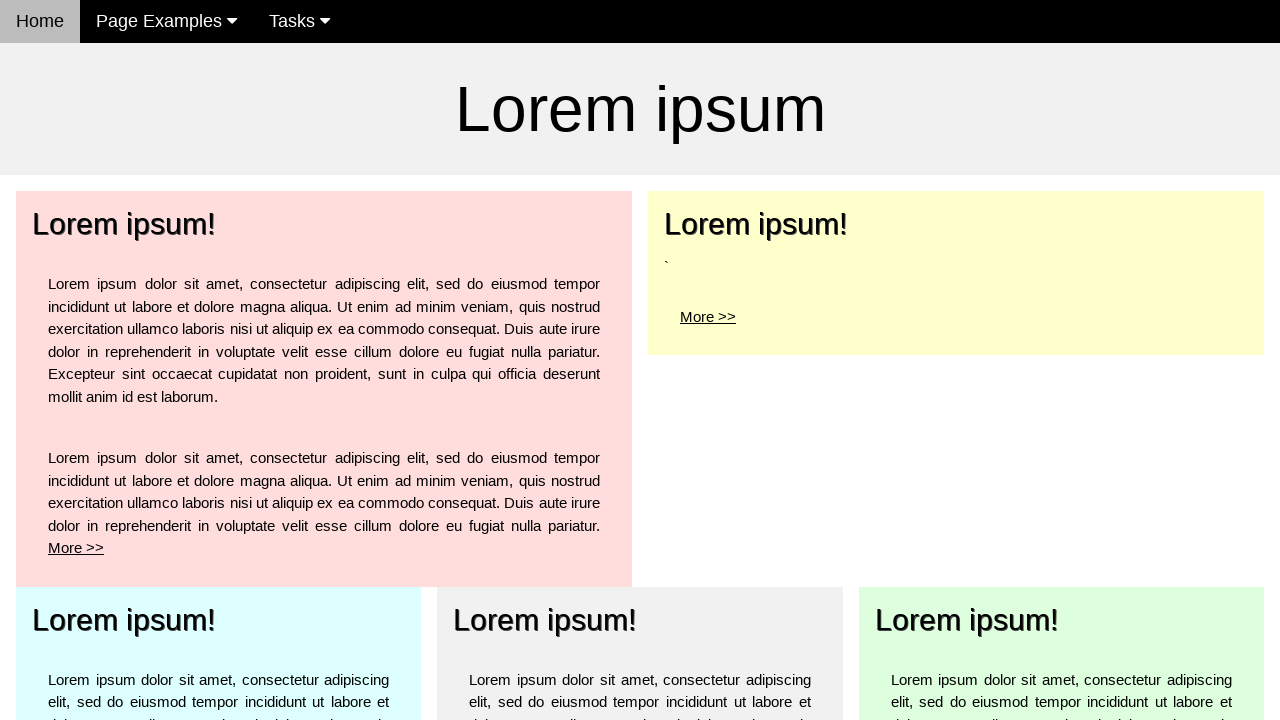

Verified header text content is 'Lorem ipsum'
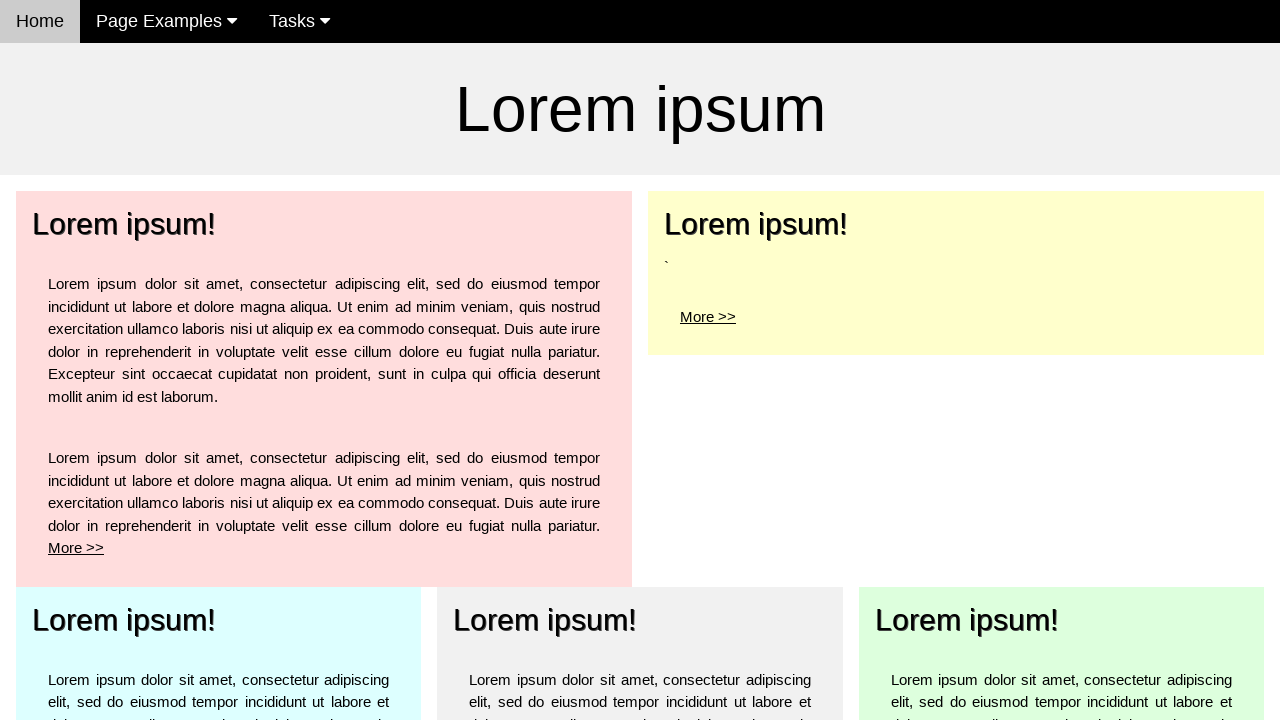

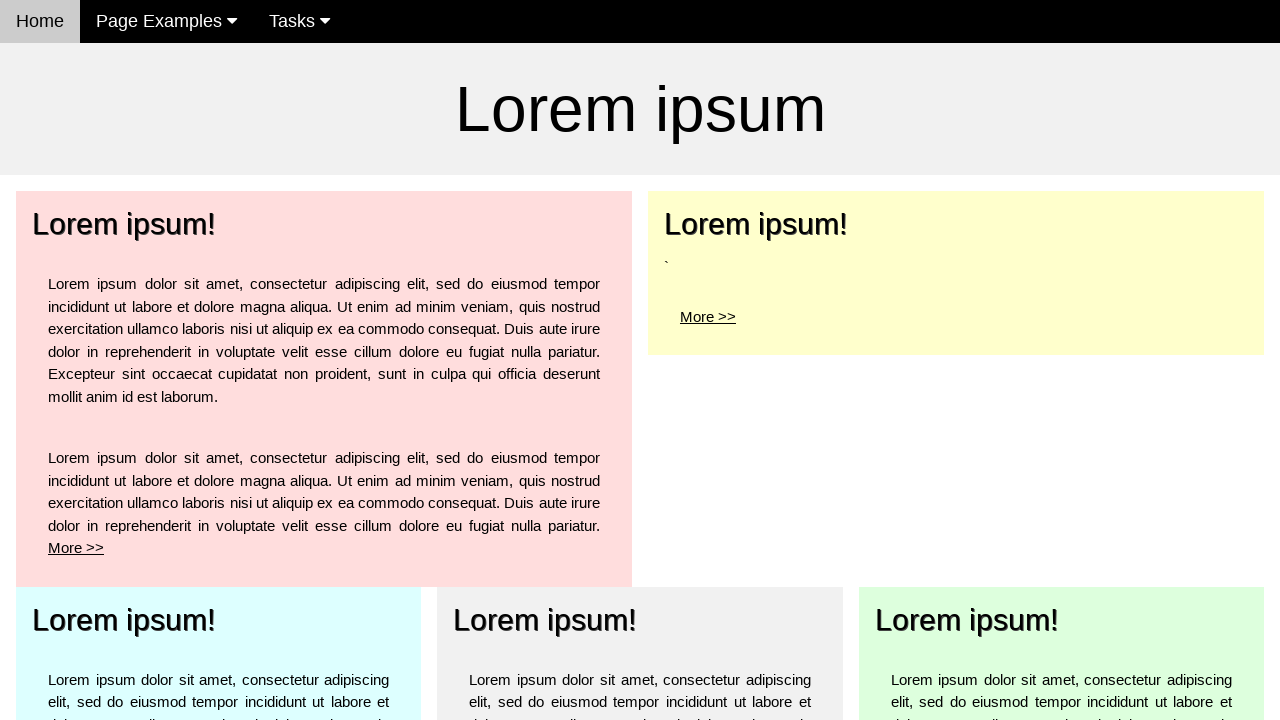